Navigates to Zero Bank login page and verifies that the page title is correct

Starting URL: http://zero.webappsecurity.com/login.html

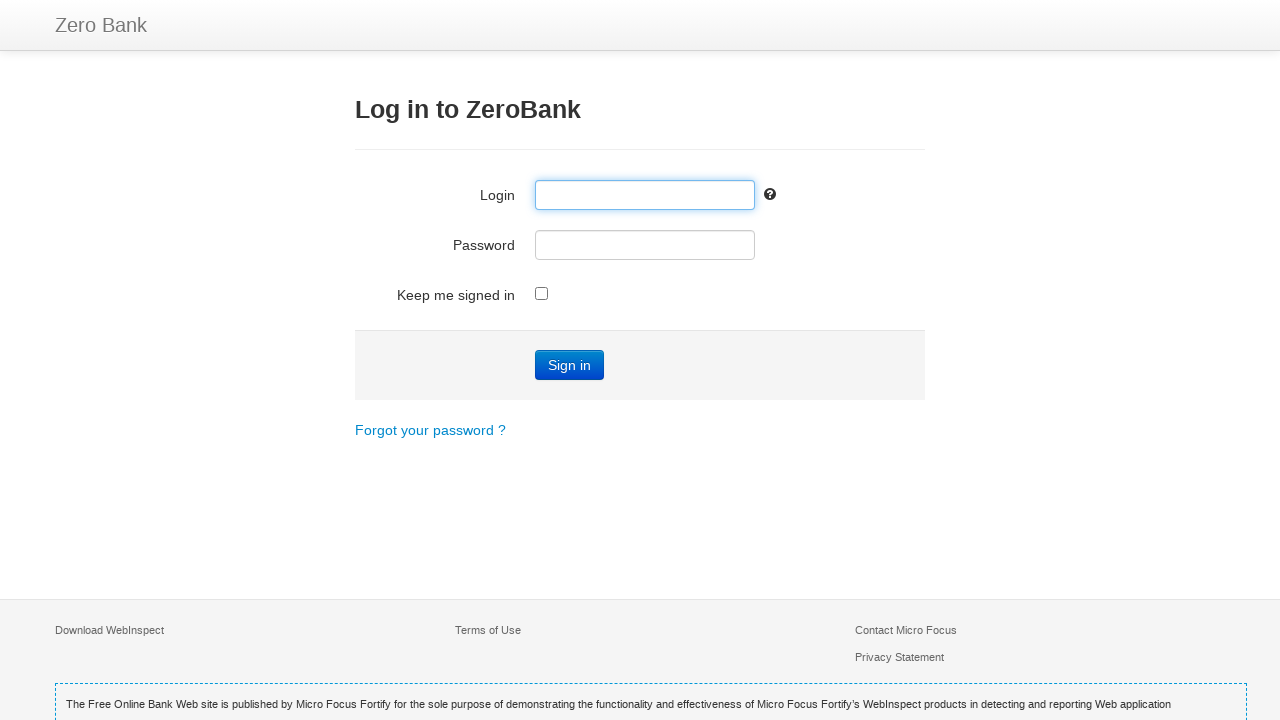

Navigated to Zero Bank login page
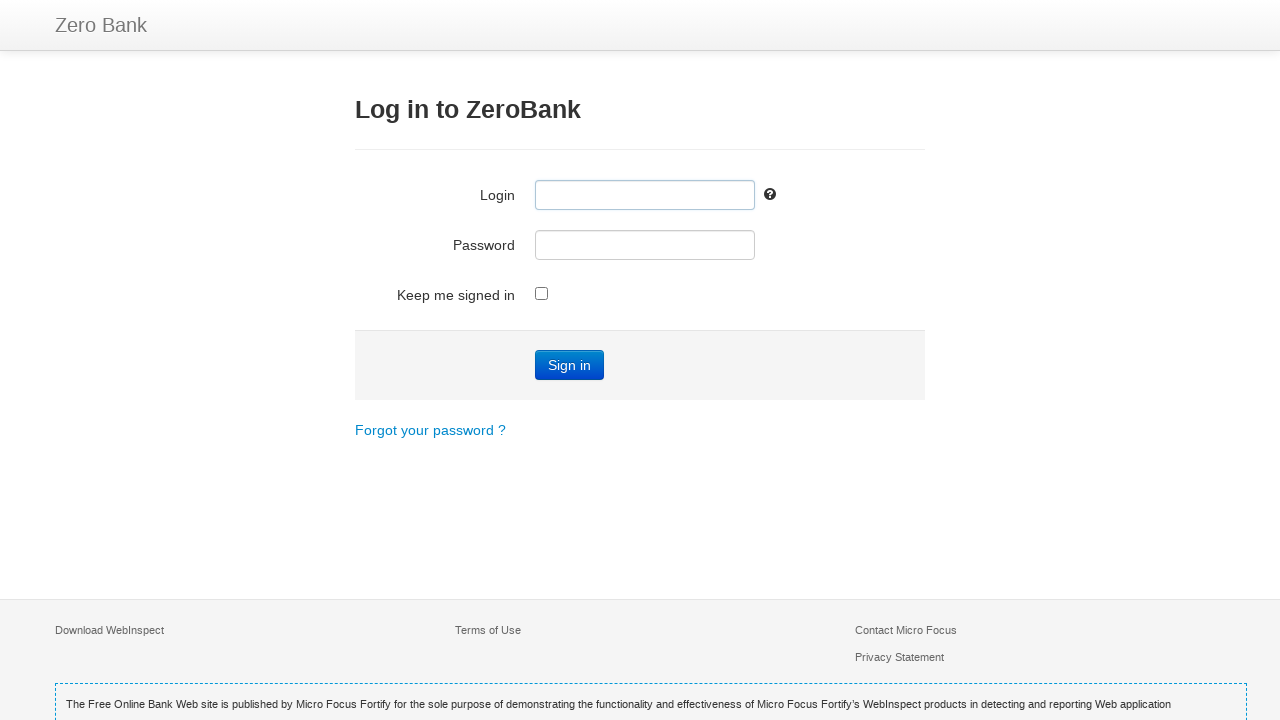

Retrieved page title
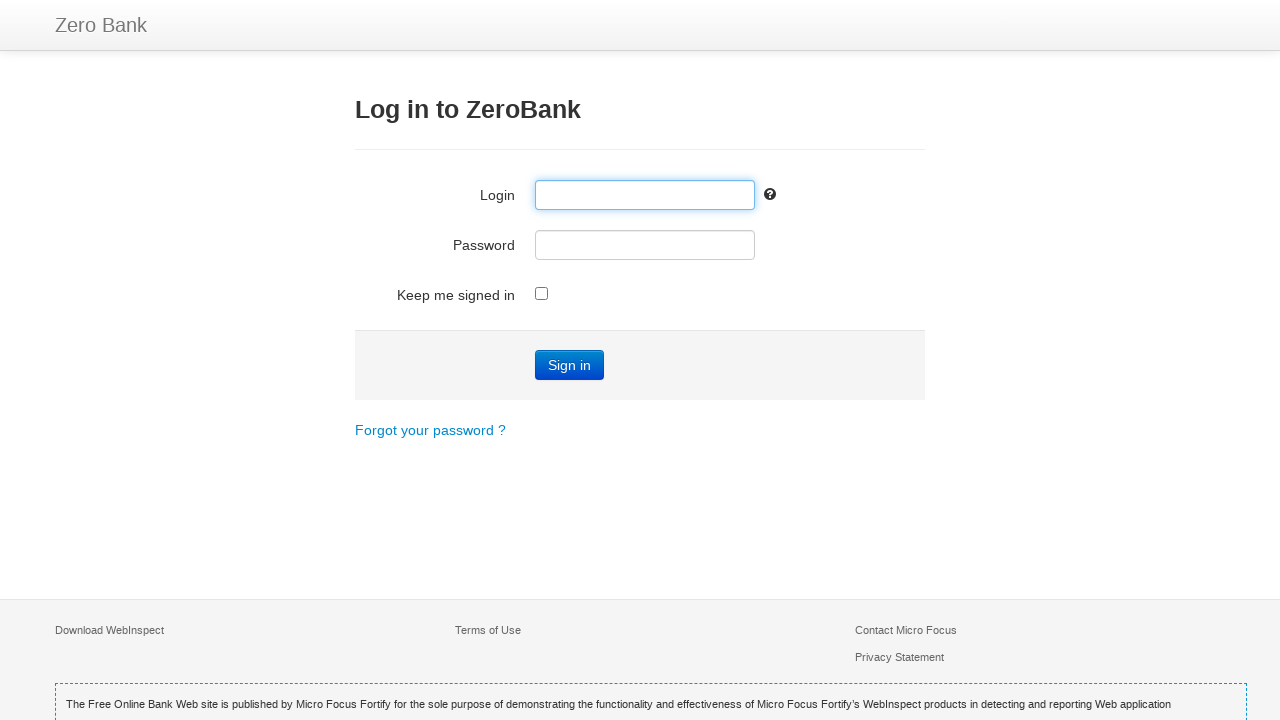

Verified page title matches expected value 'Zero - Log in'
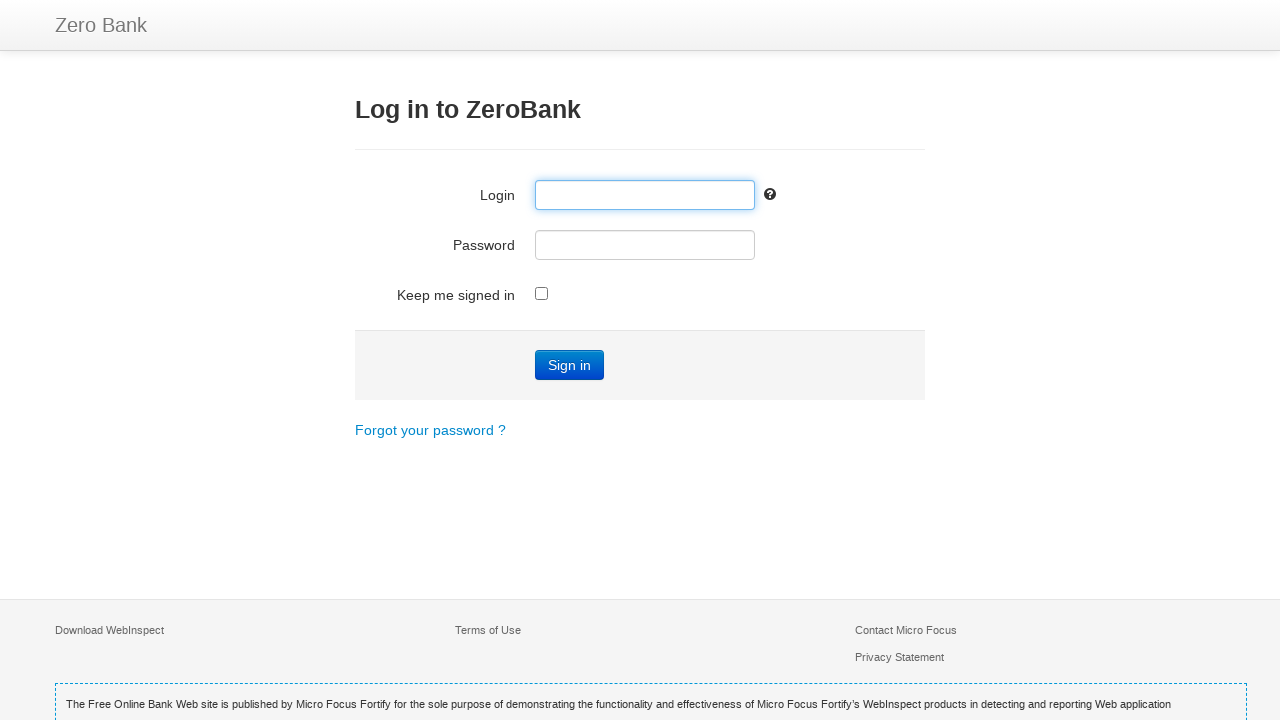

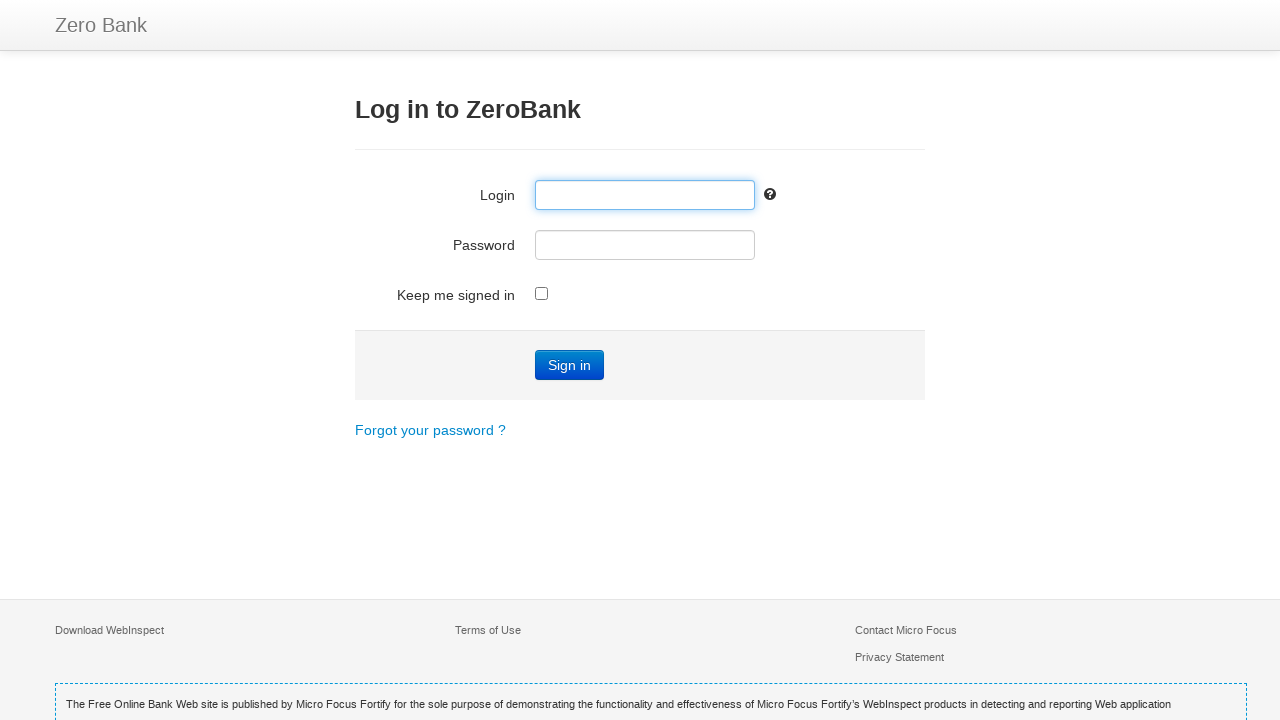